Tests the text box form by filling in name, email, current address, and permanent address fields, then submitting the form

Starting URL: https://demoqa.com/

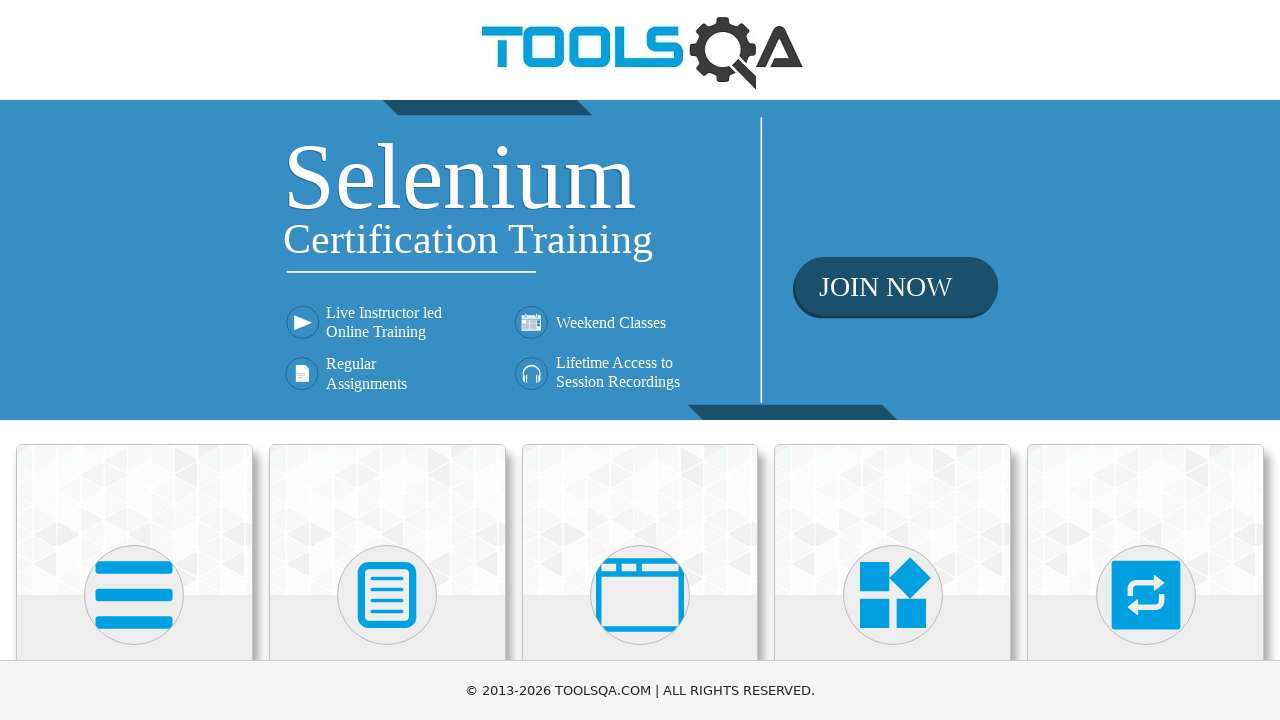

Clicked on Elements menu at (134, 360) on xpath=//h5[text()='Elements']
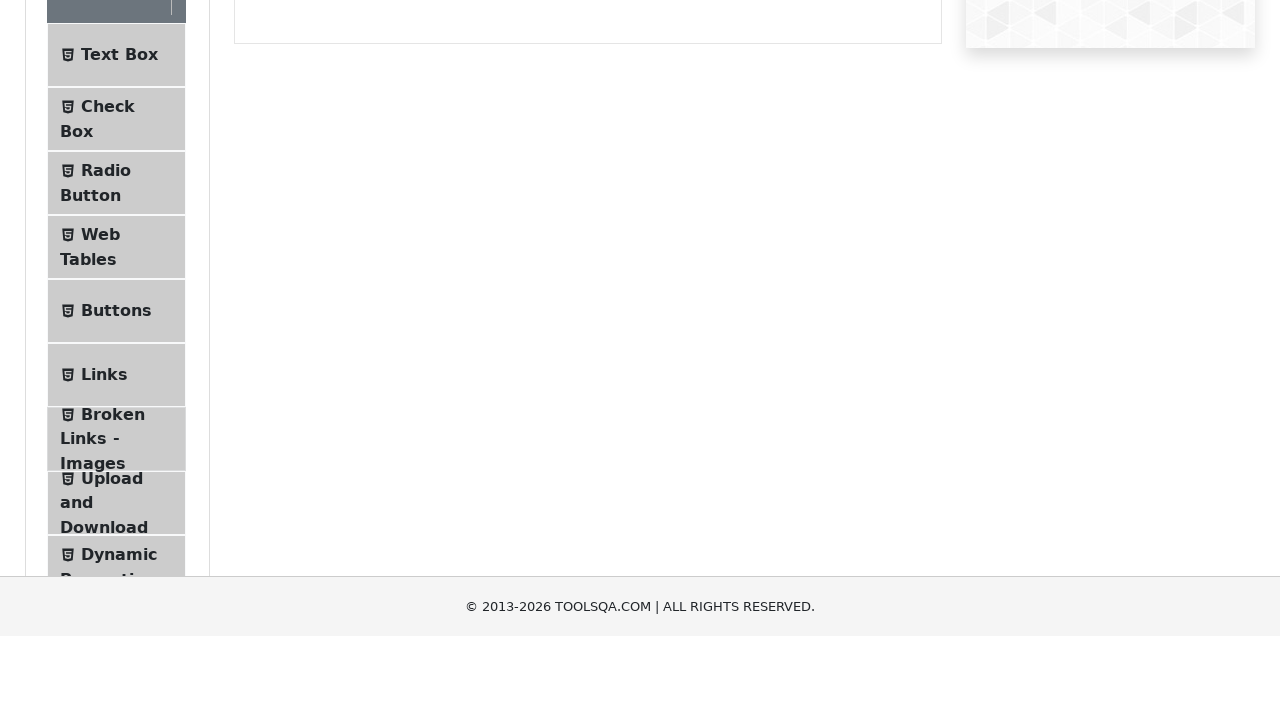

Clicked on Text Box submenu at (119, 261) on xpath=//span[text()='Text Box']
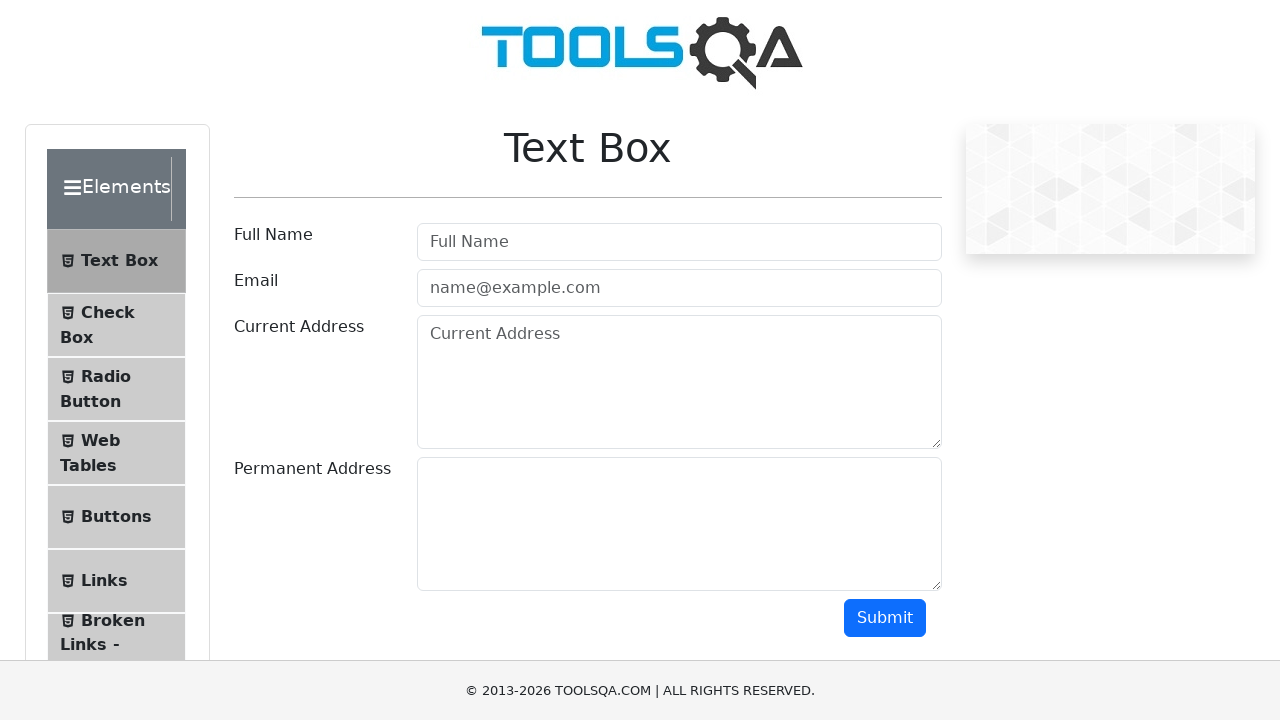

Filled name field with 'Stanciu Ionut' on #userName
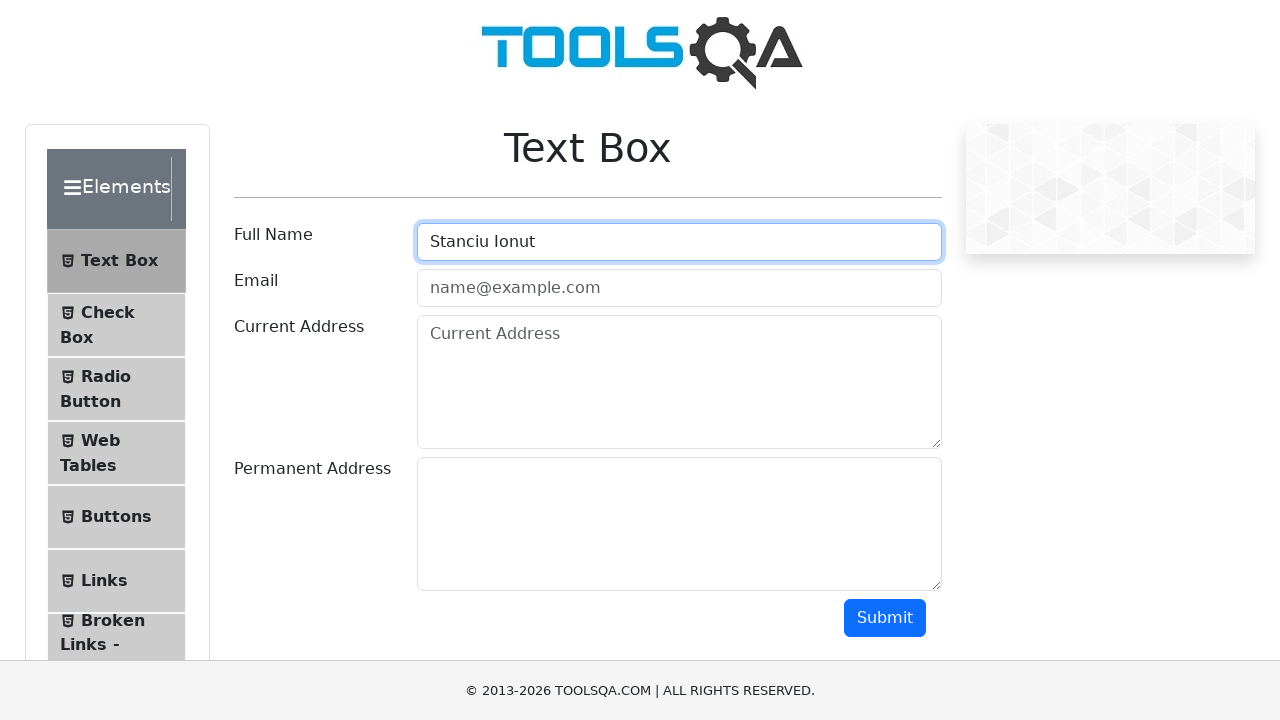

Filled email field with 'it@gmail.com' on #userEmail
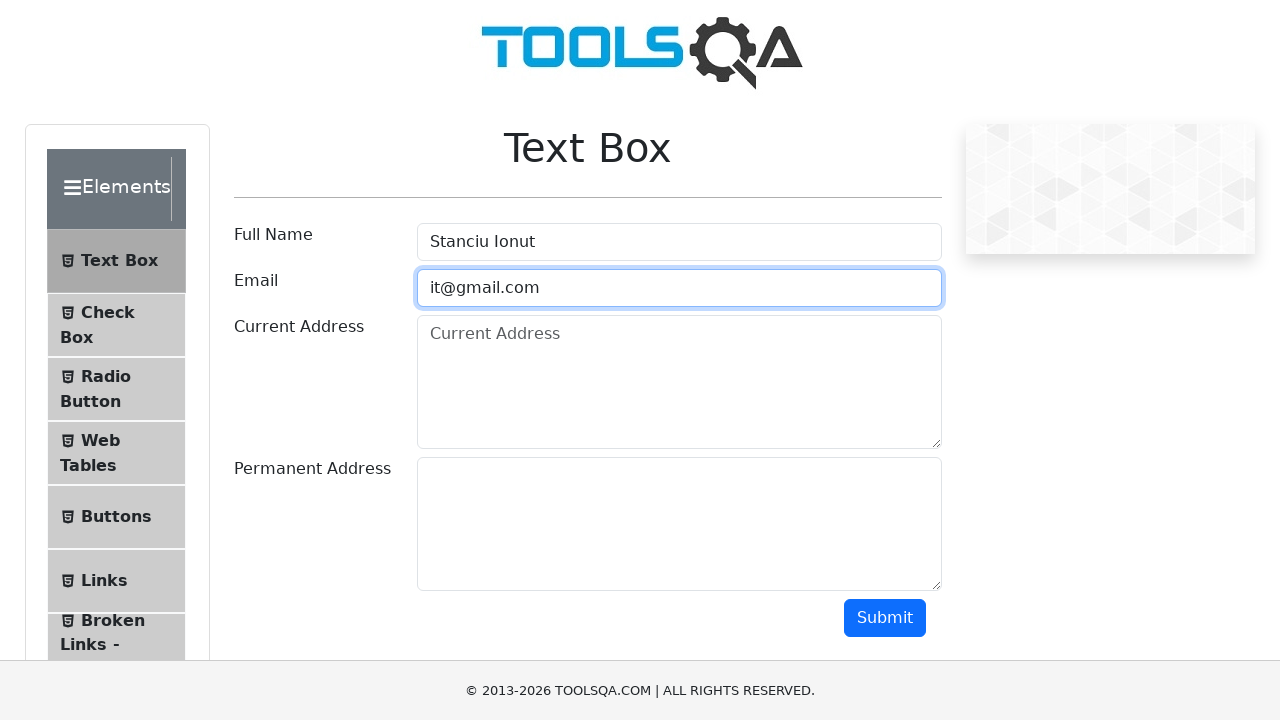

Filled current address field on #currentAddress
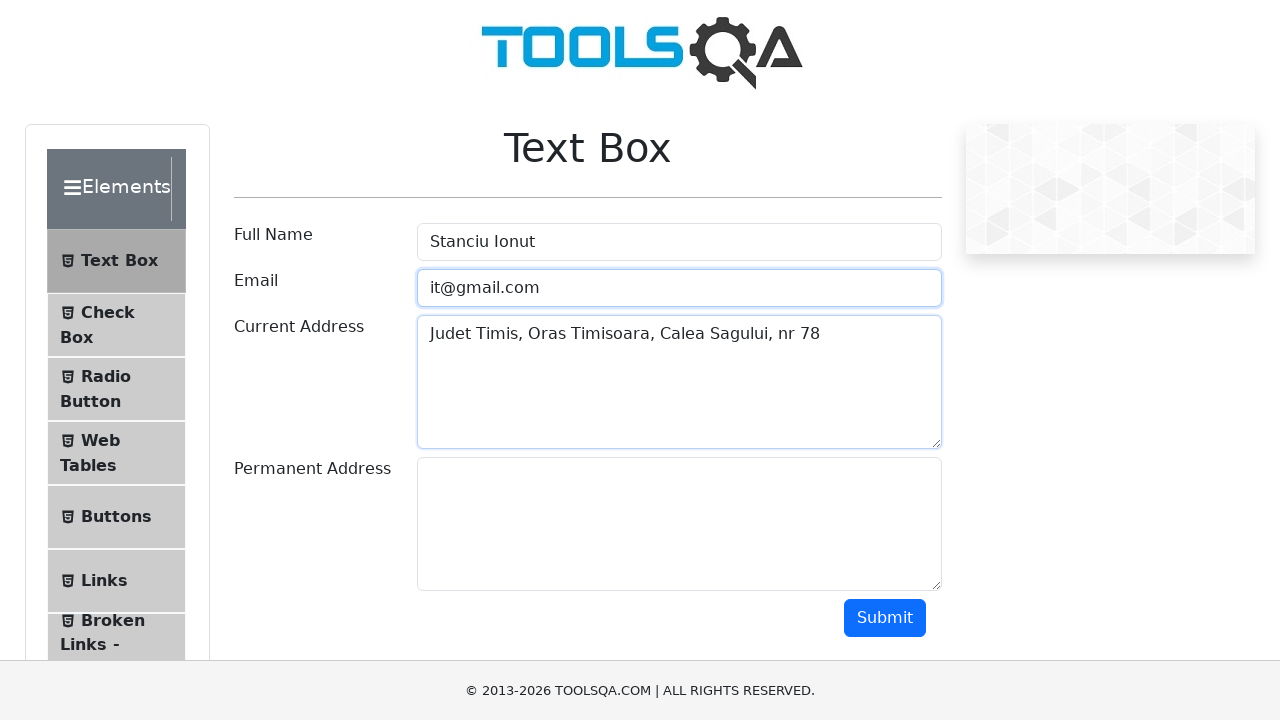

Filled permanent address field on #permanentAddress
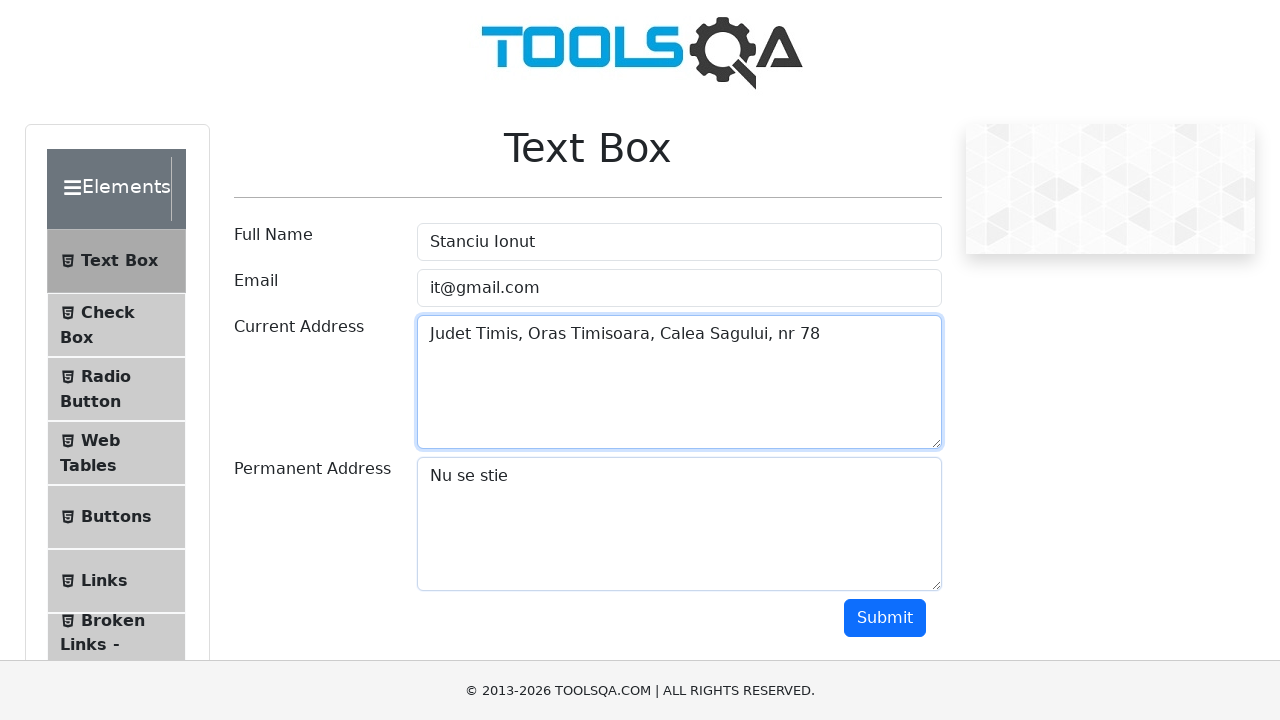

Scrolled down to view submit button
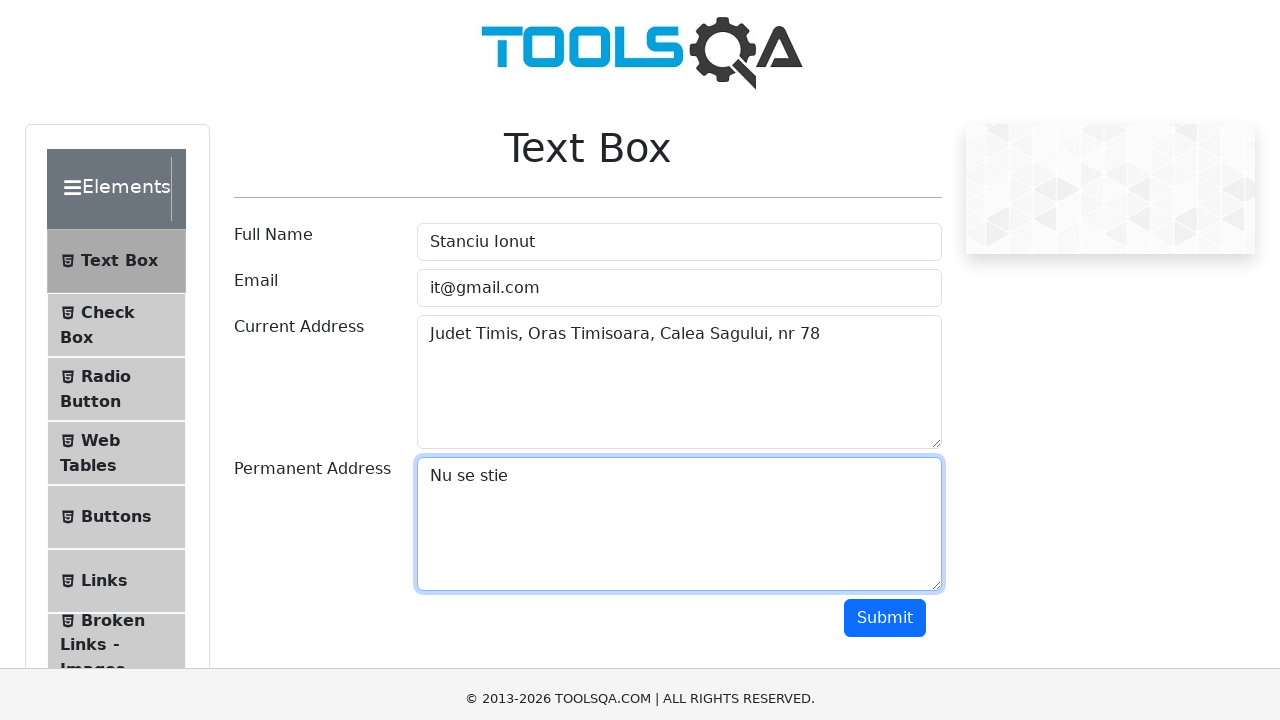

Clicked submit button to submit the form at (885, 458) on #submit
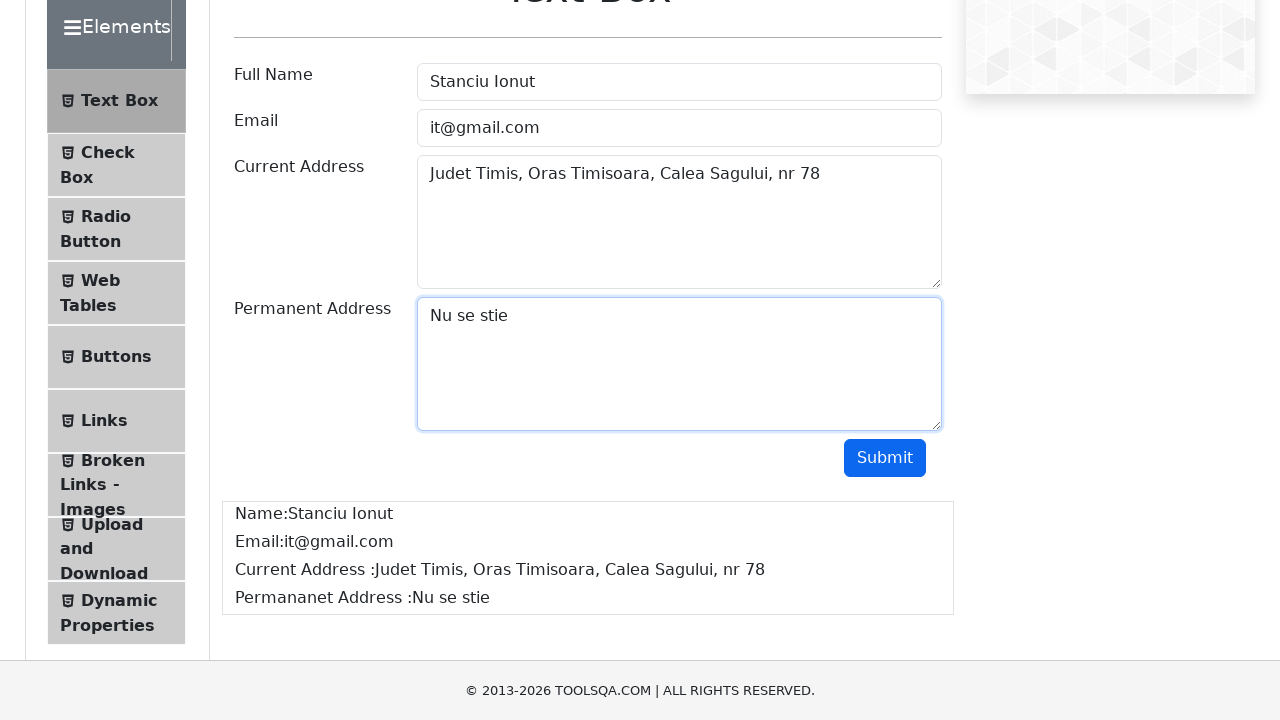

Form output appeared after submission
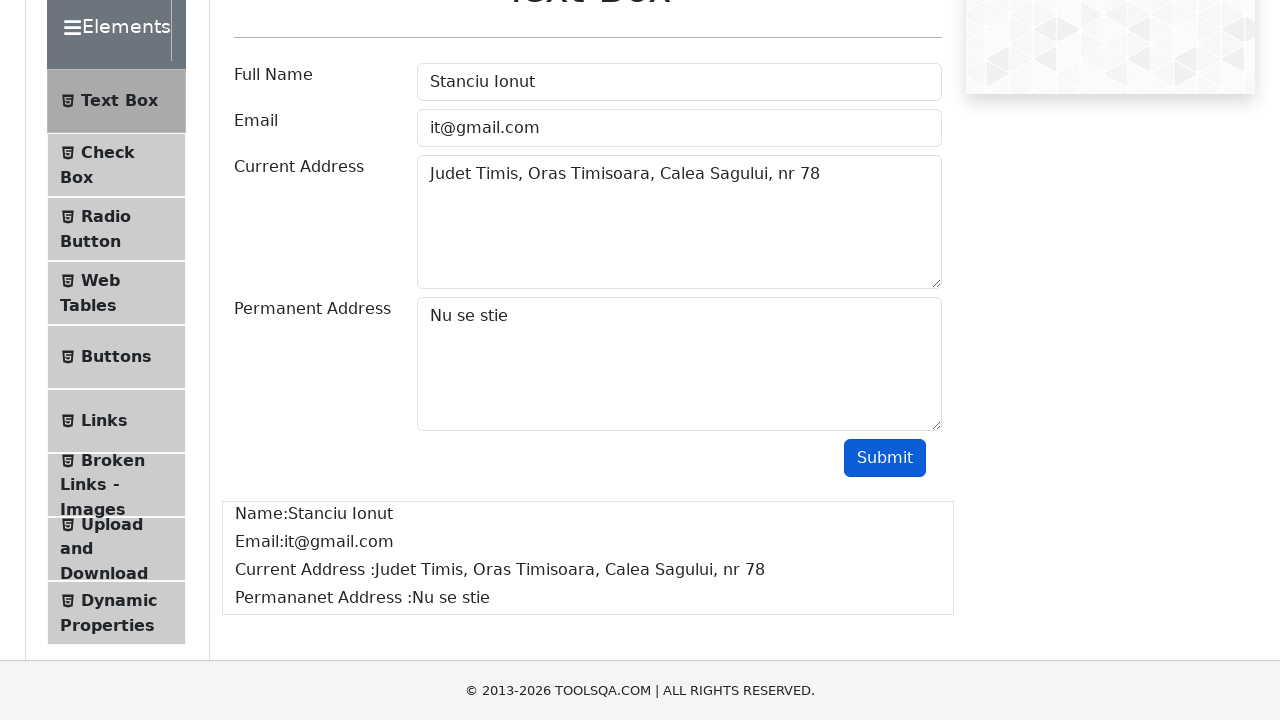

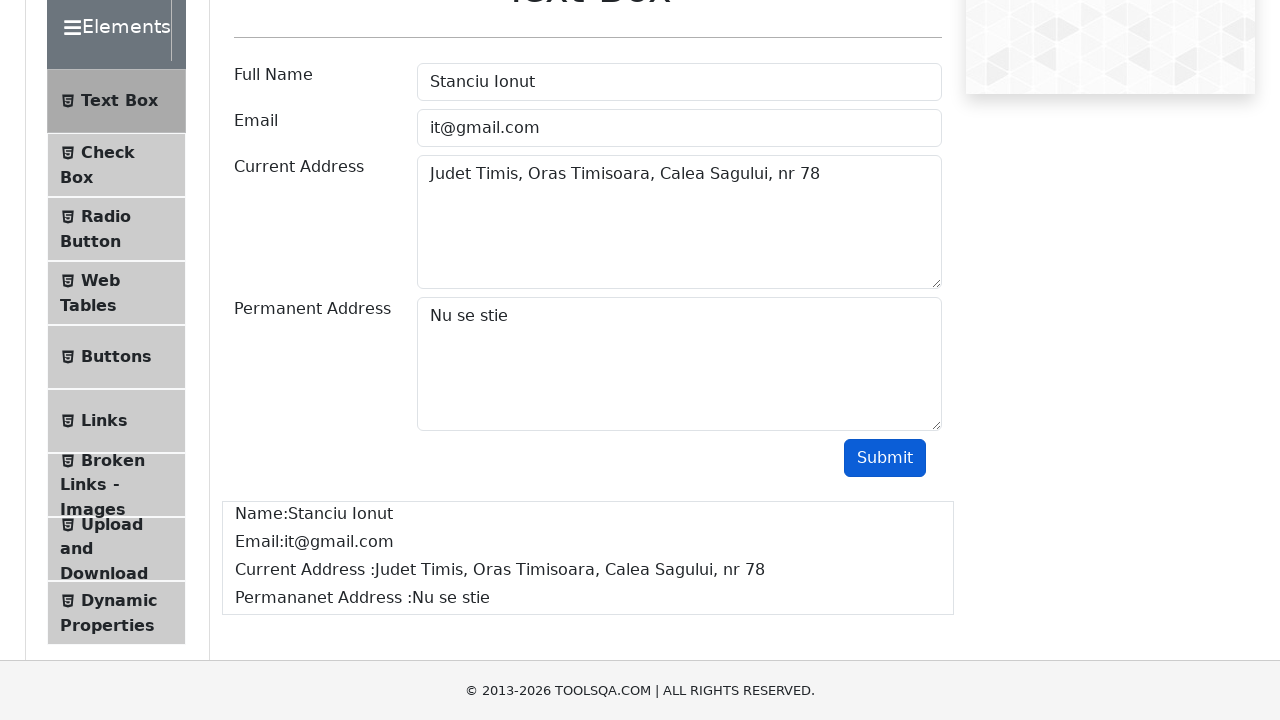